Tests dynamic controls page by verifying textbox is initially disabled, clicking Enable button, waiting for textbox to become enabled, and verifying the "It's enabled!" message is displayed

Starting URL: https://the-internet.herokuapp.com/dynamic_controls

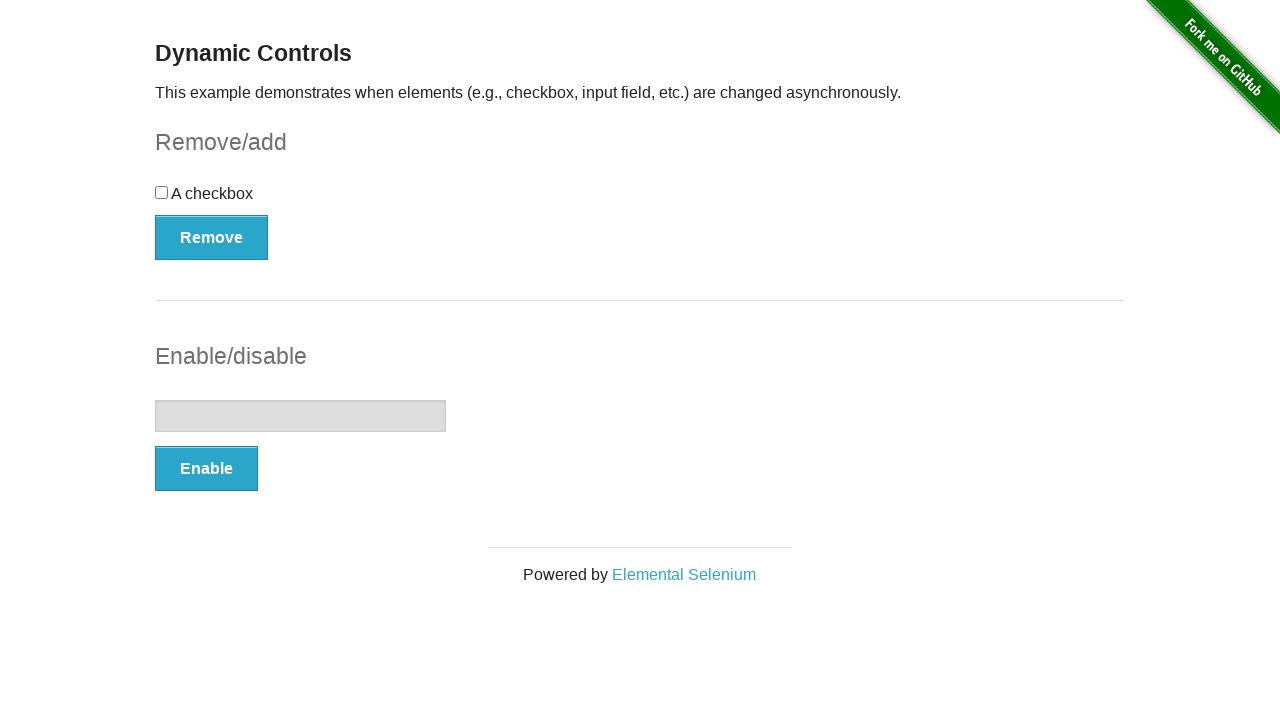

Verified textbox is initially disabled
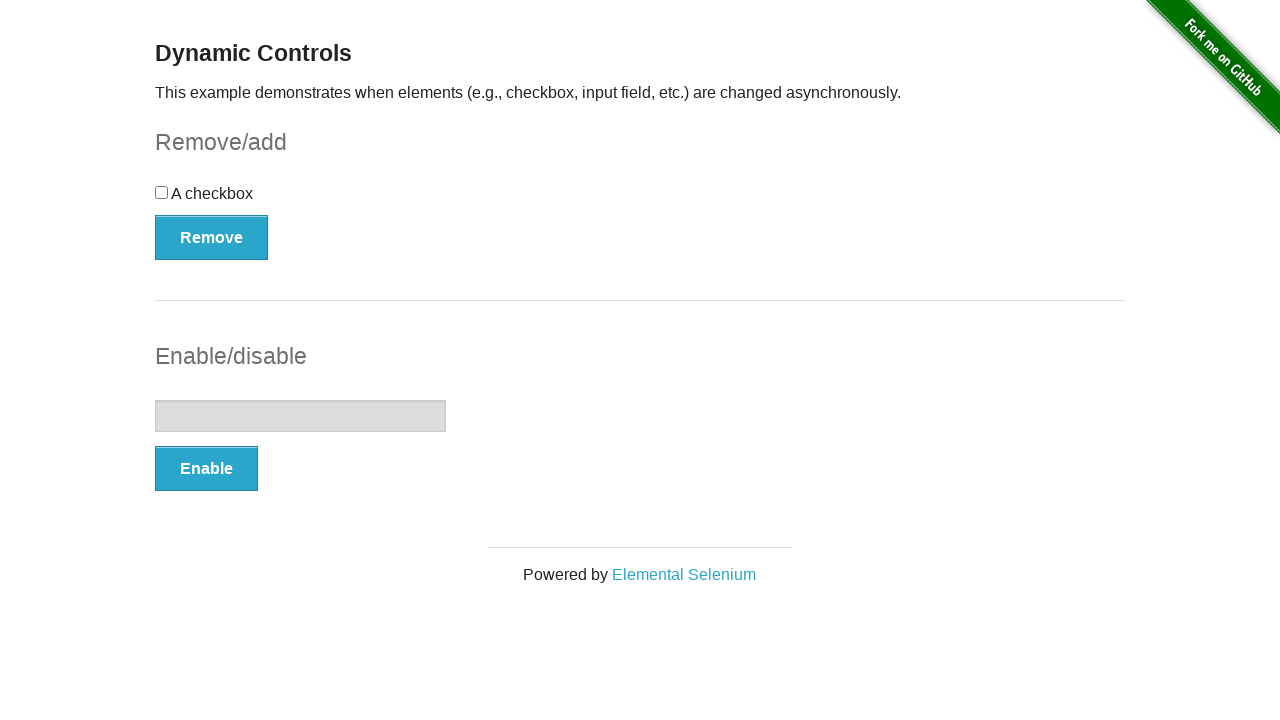

Clicked Enable button at (206, 469) on xpath=//*[text()='Enable']
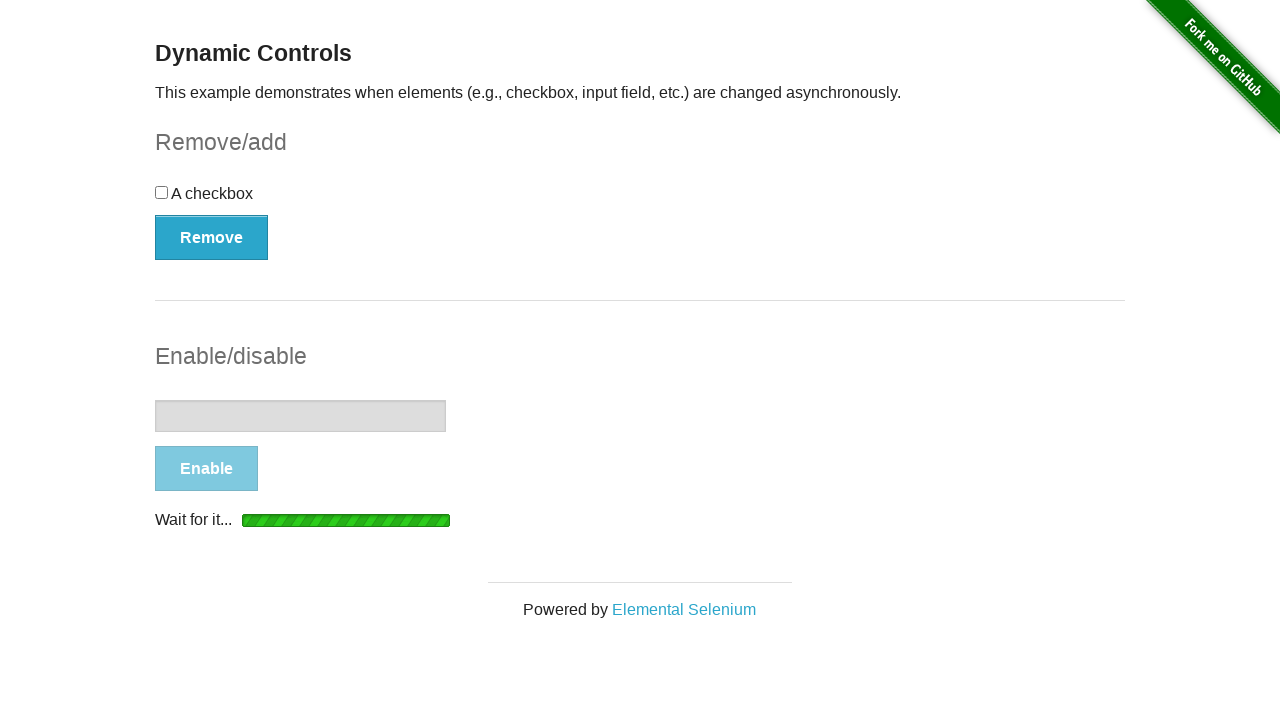

Waited for textbox to become enabled
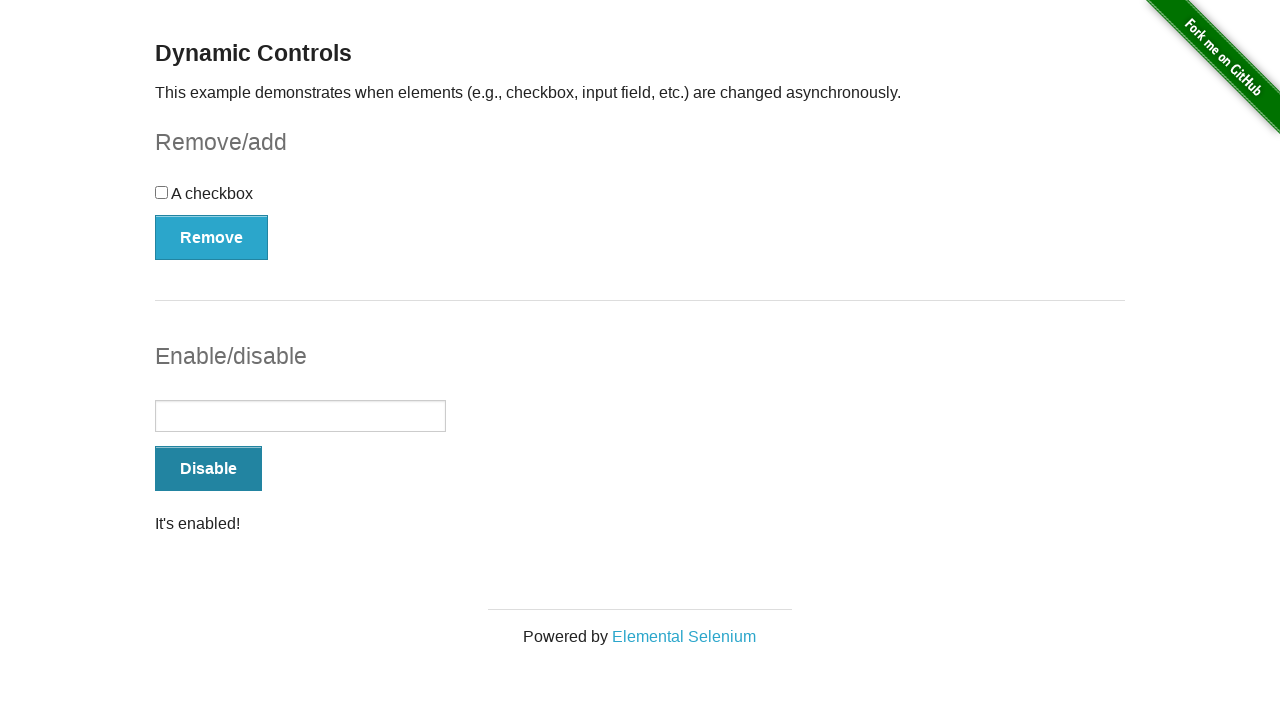

Verified textbox is now enabled
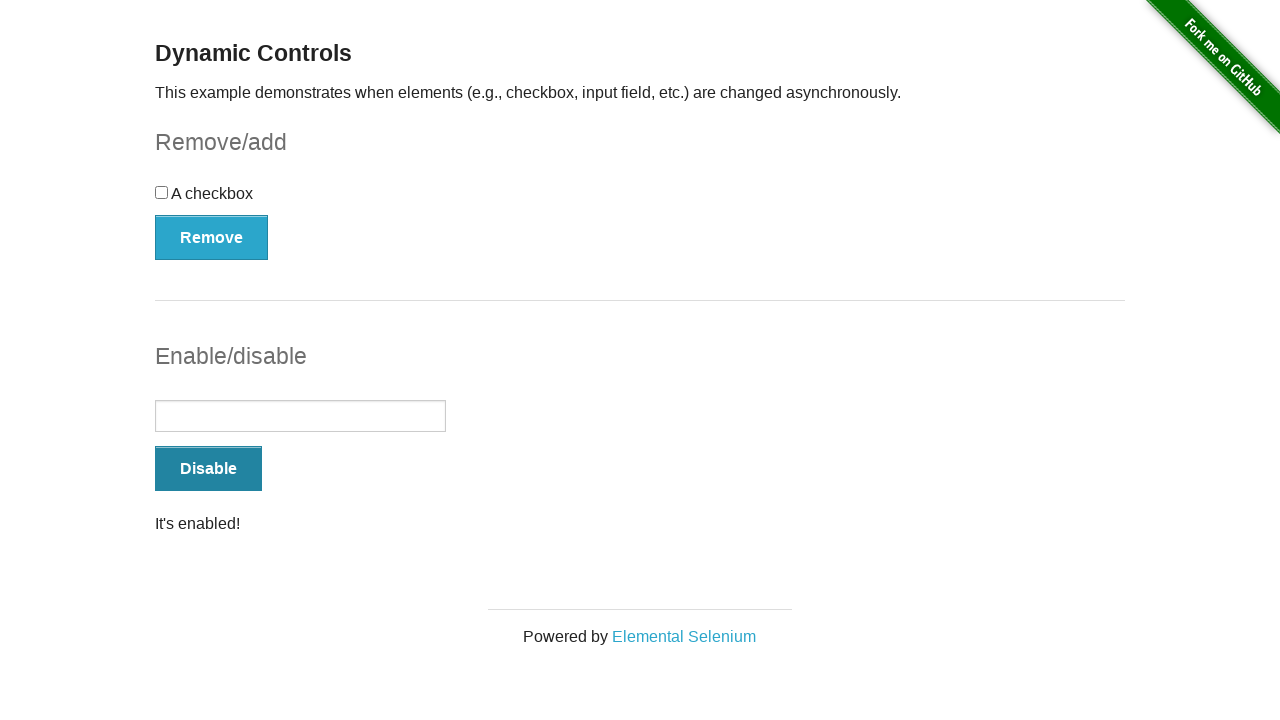

Verified 'It's enabled!' message is displayed
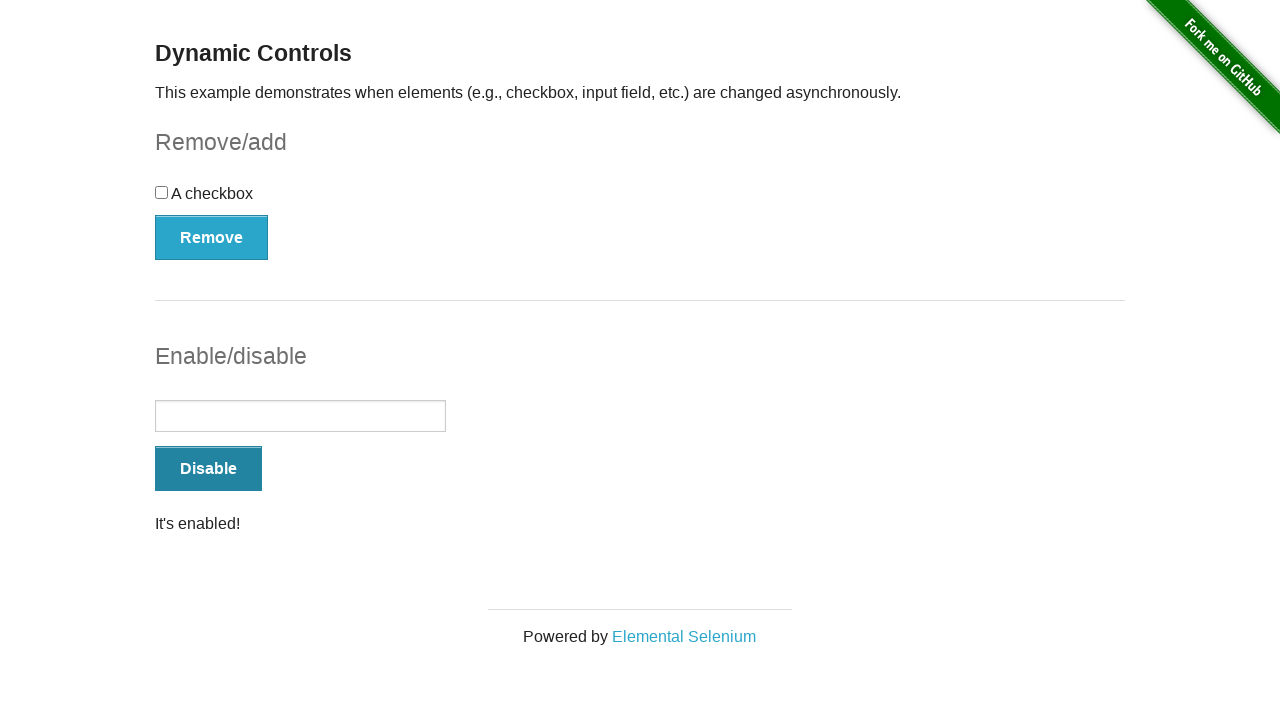

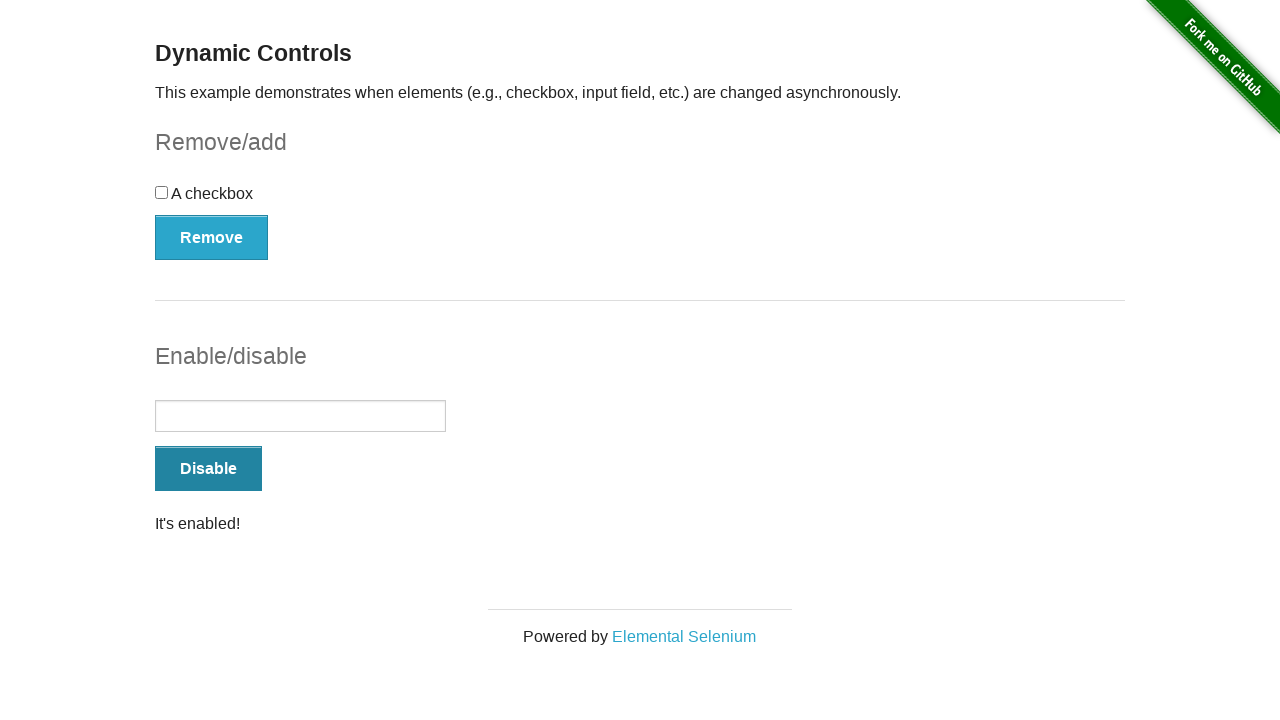